Tests multiple browser window handling by clicking a link that opens a new window, switching to the new window to verify its content, closing it, and then switching back to the original window to verify its content.

Starting URL: https://the-internet.herokuapp.com/windows

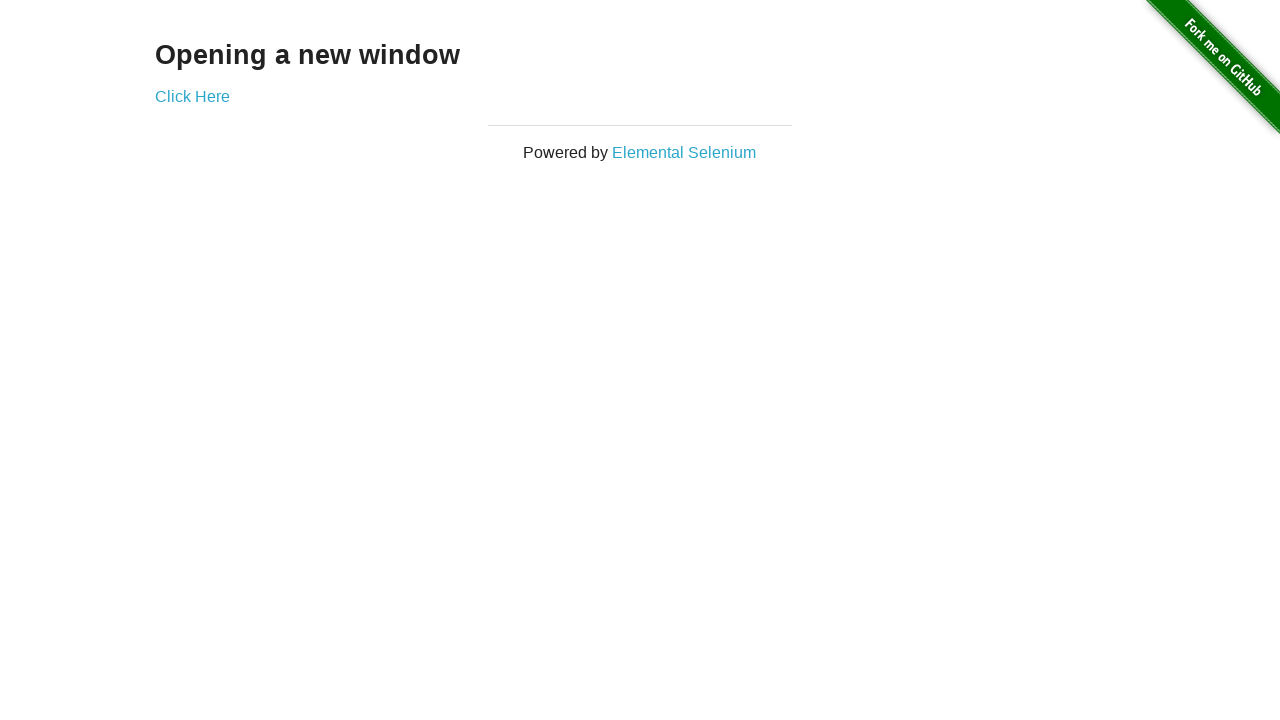

Clicked 'Click Here' link to open new window at (192, 96) on text=Click Here
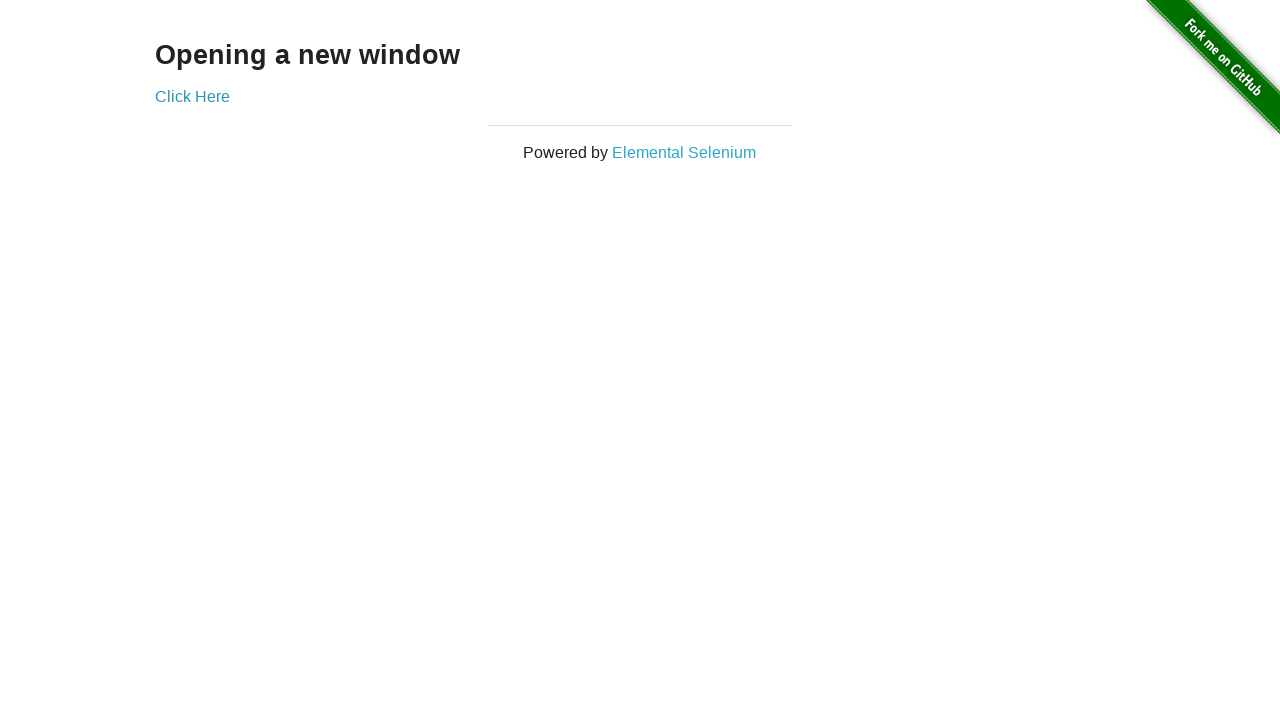

Waited for new page to open and captured it at (192, 96) on text=Click Here
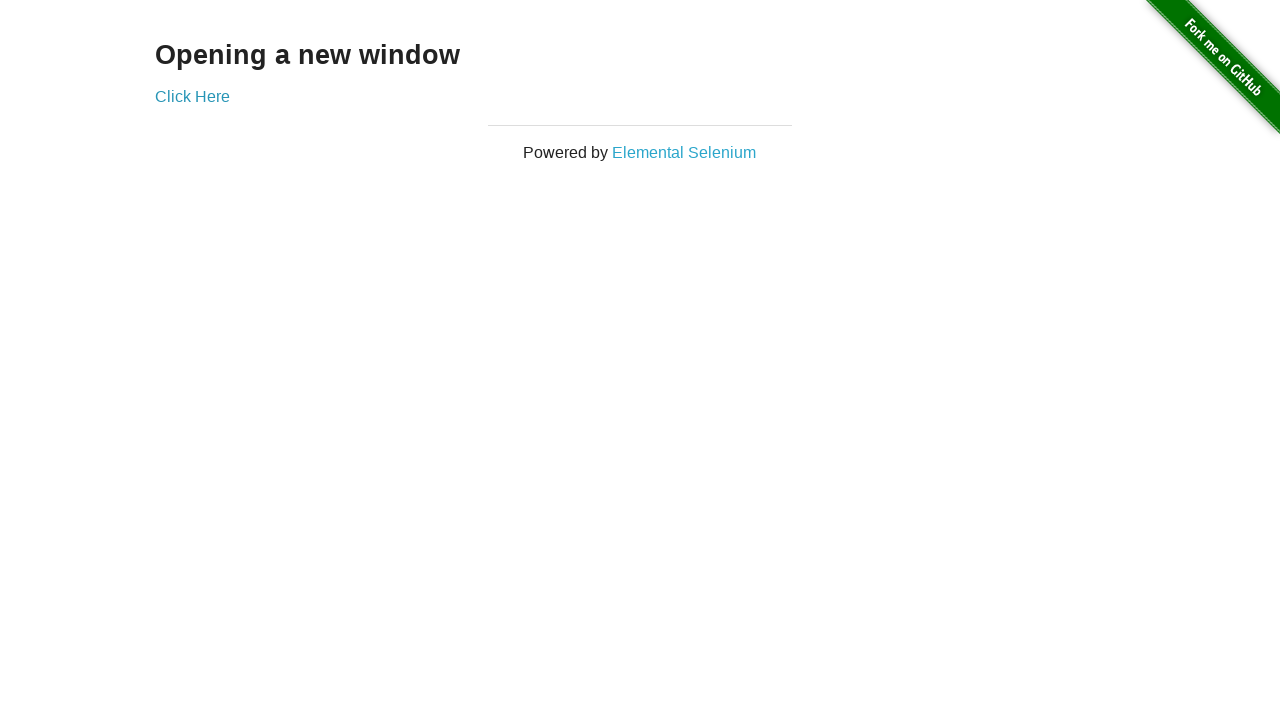

Assigned new page object from context
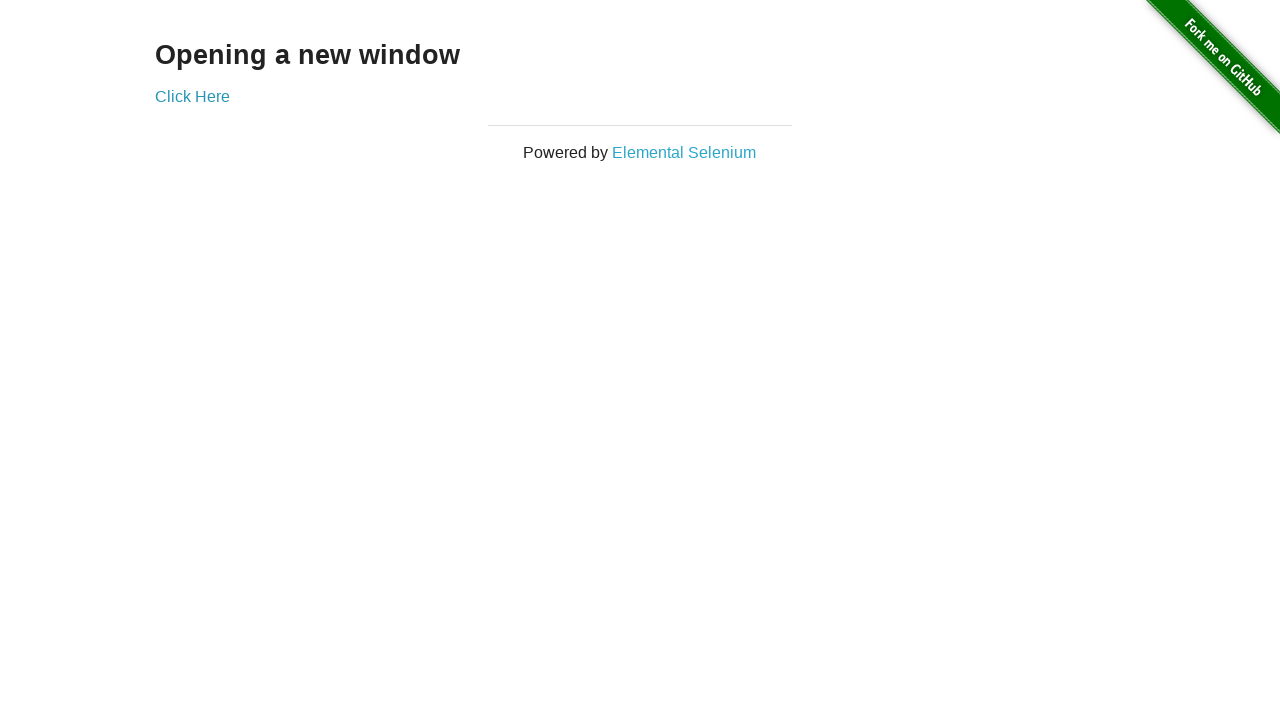

New page finished loading
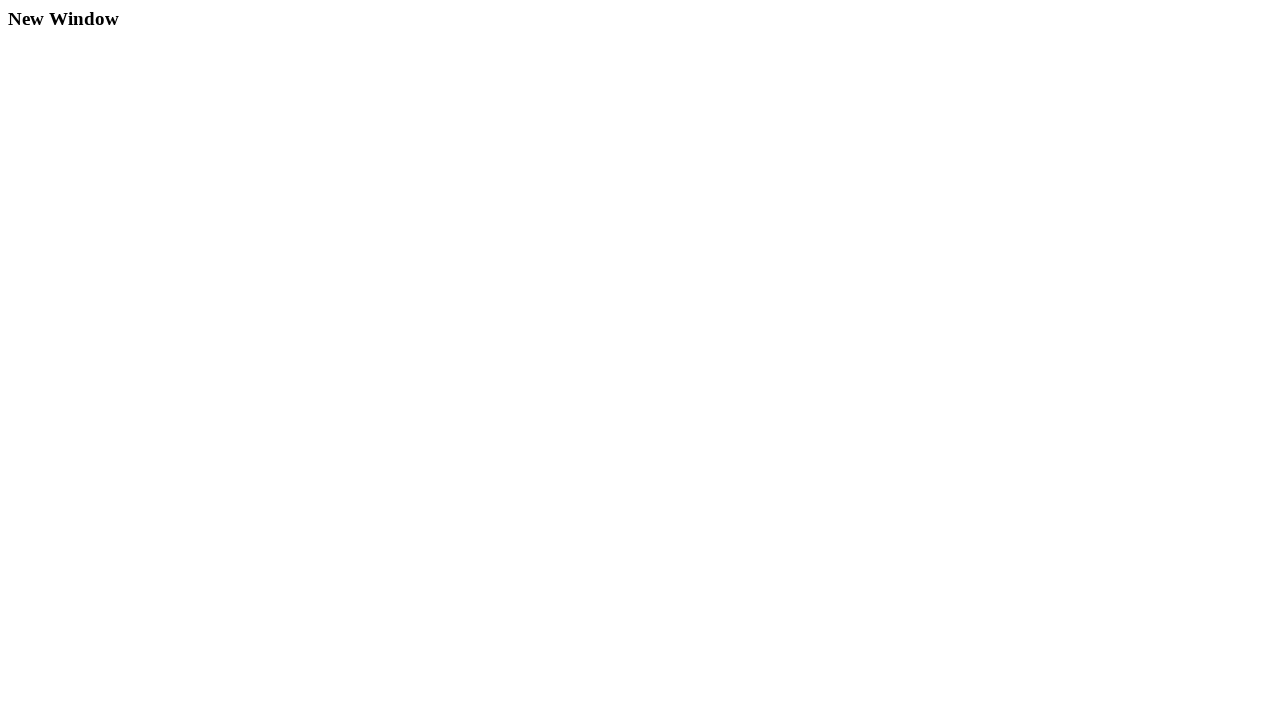

Retrieved heading text from new window: 'New Window'
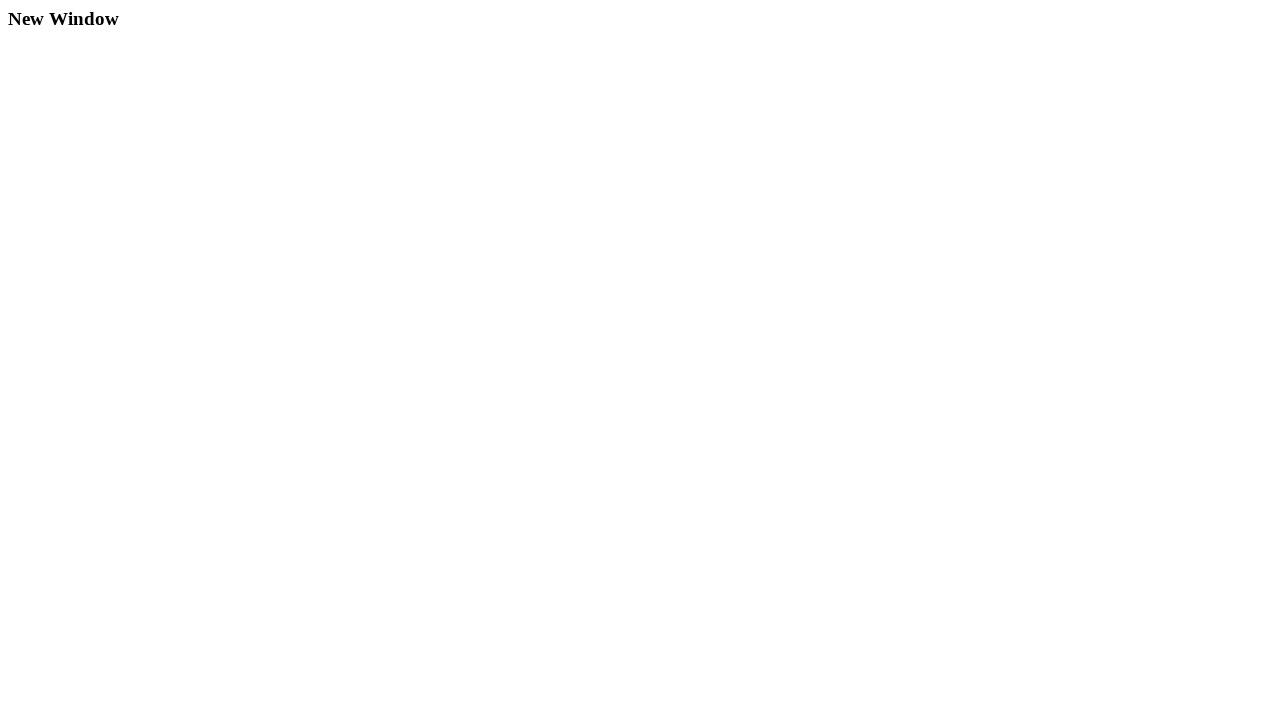

Printed new window heading: 'New Window'
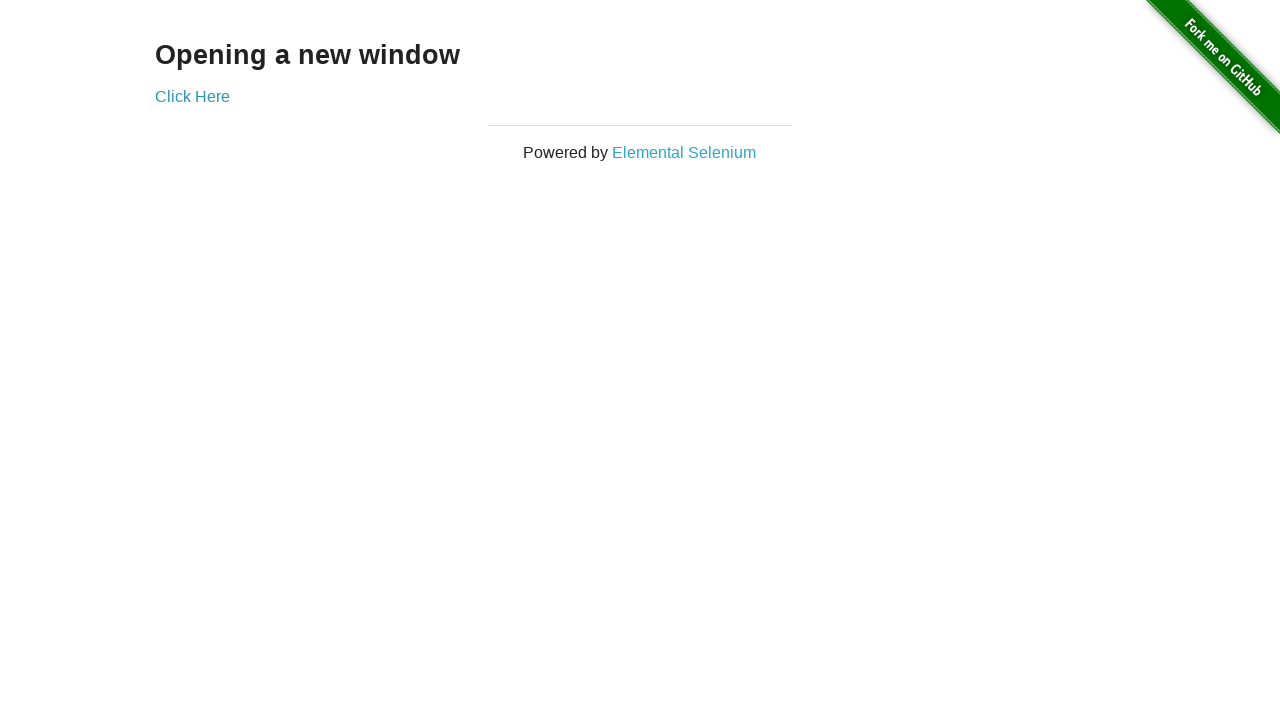

Closed the new window
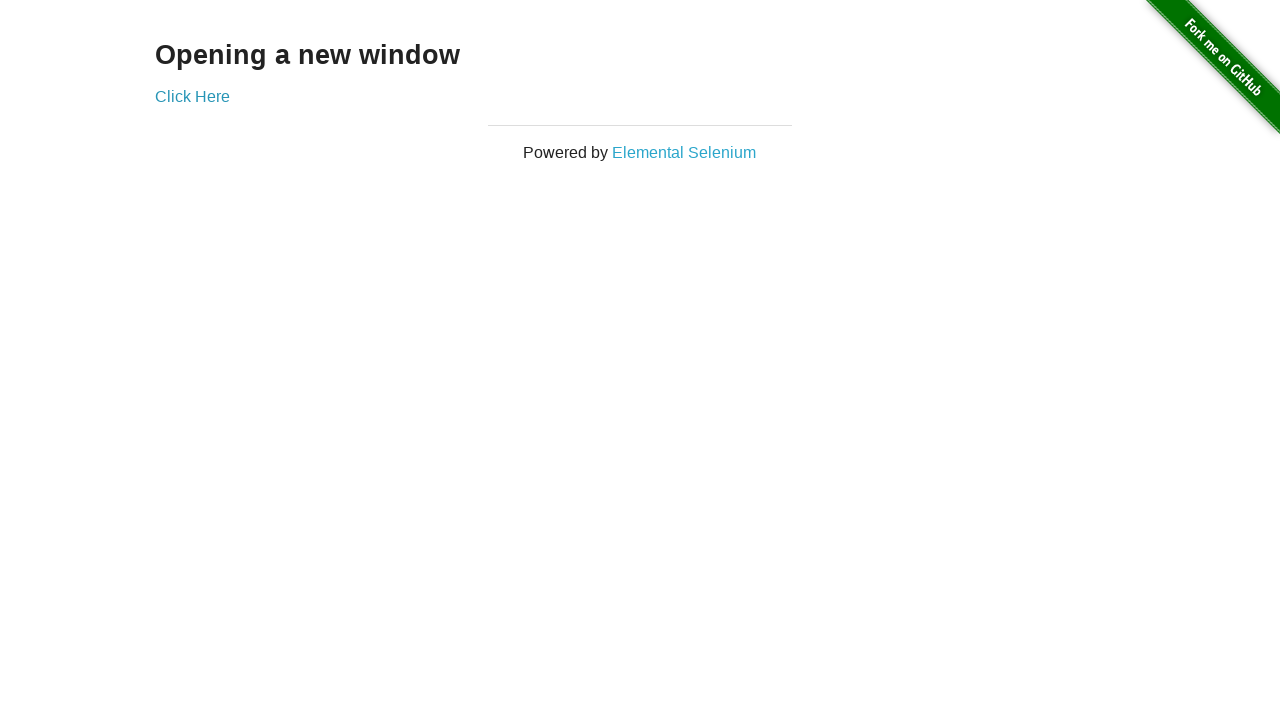

Verified original window heading is 'Opening a new window'
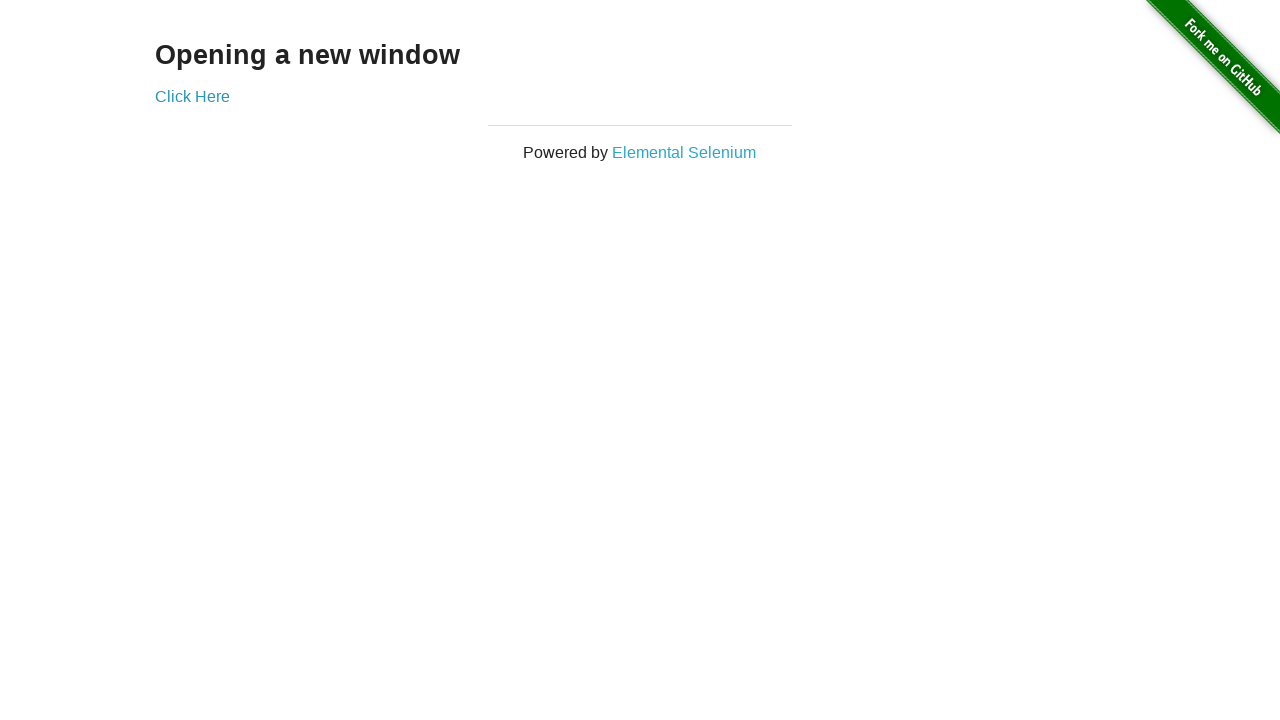

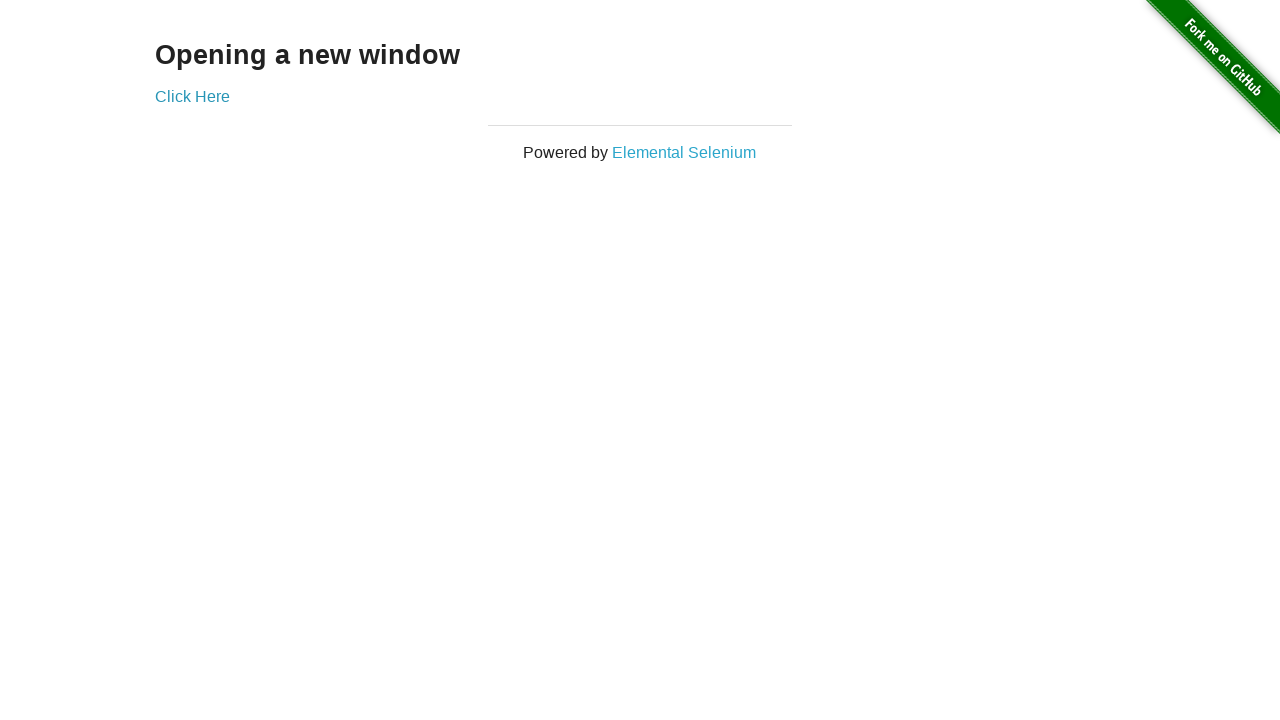